Counts the total number of tables on the page and verifies there are 4 tables

Starting URL: http://automationbykrishna.com/#

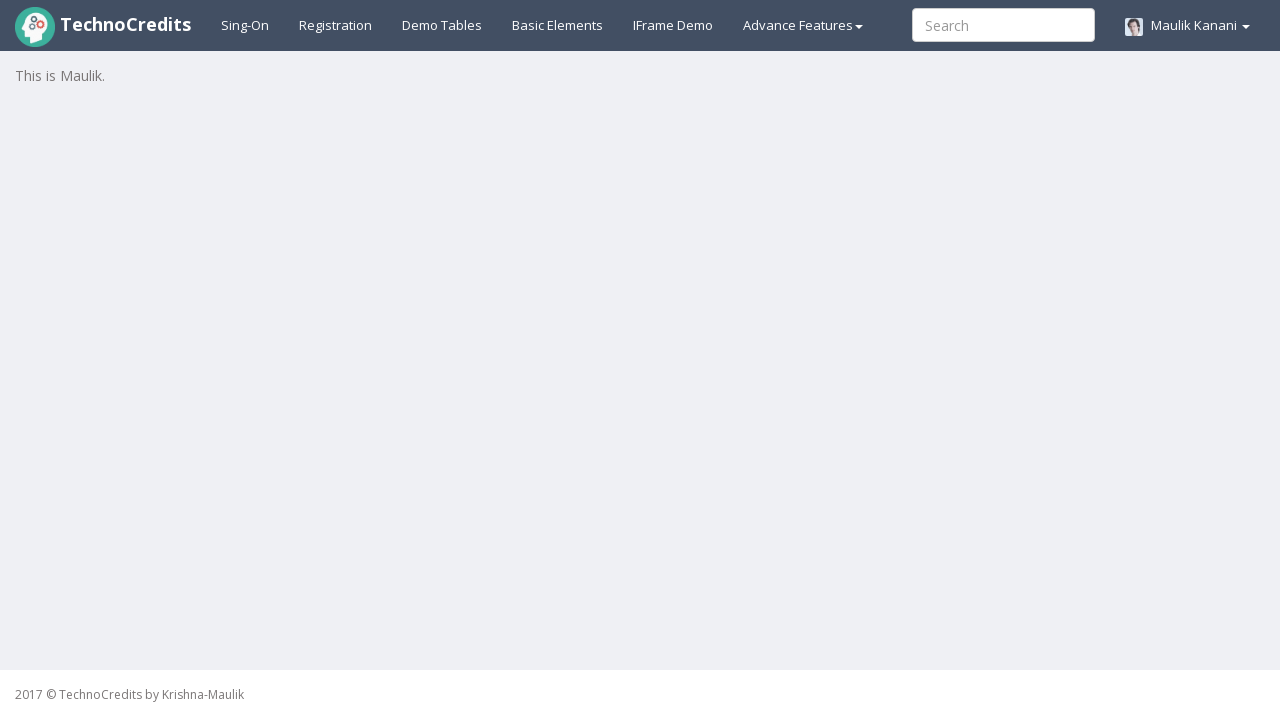

Clicked on Demo Tables link at (442, 25) on xpath=//a[@id='demotable']
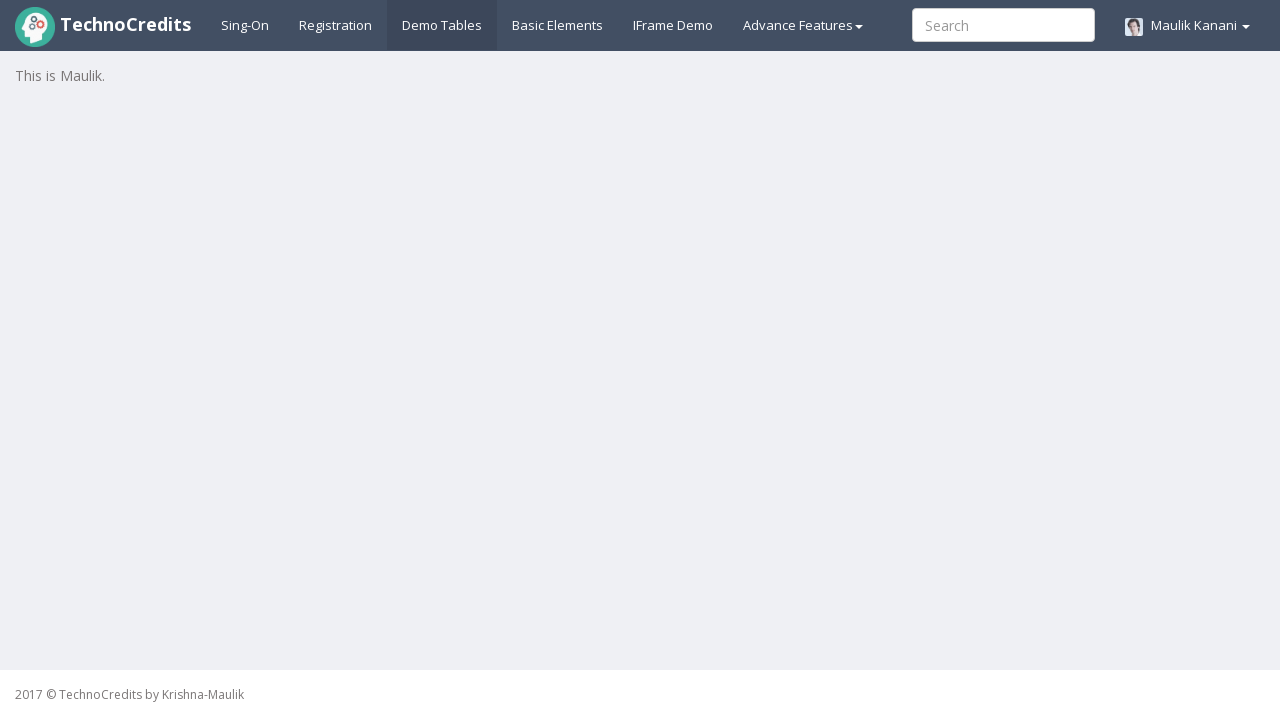

Waited 5000ms for tables to load
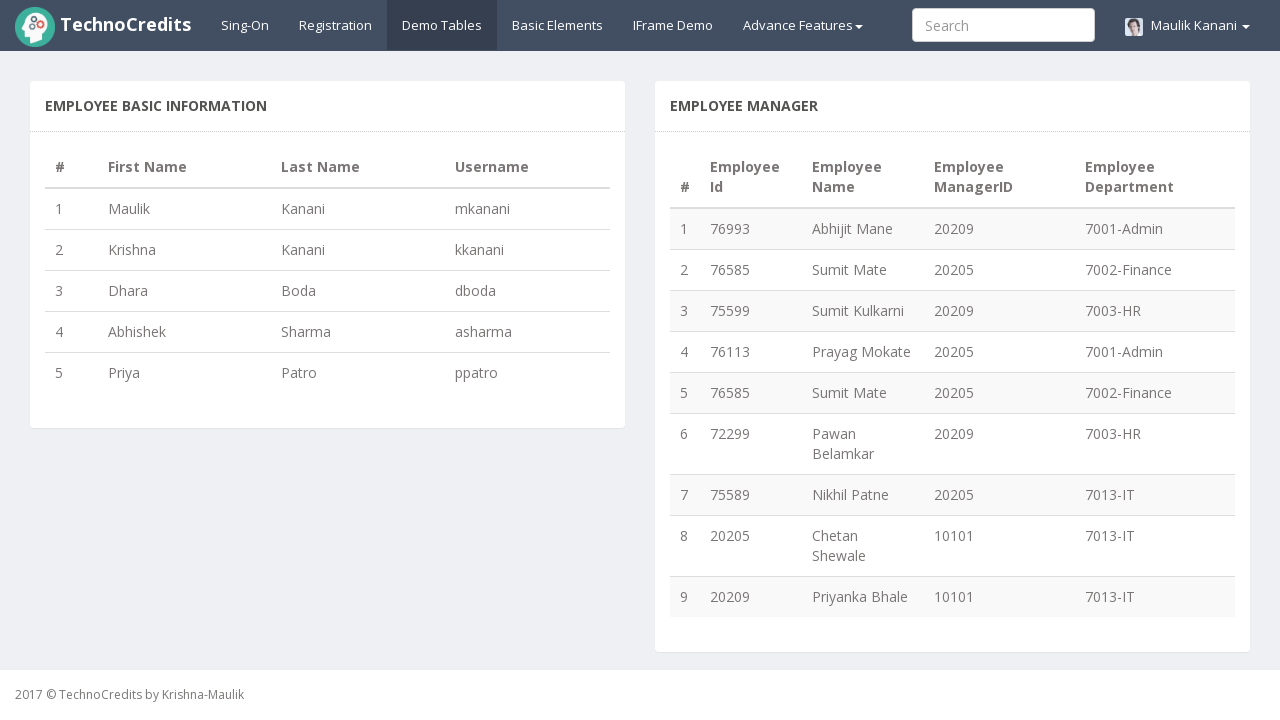

Located all tables on page - found 4 tables
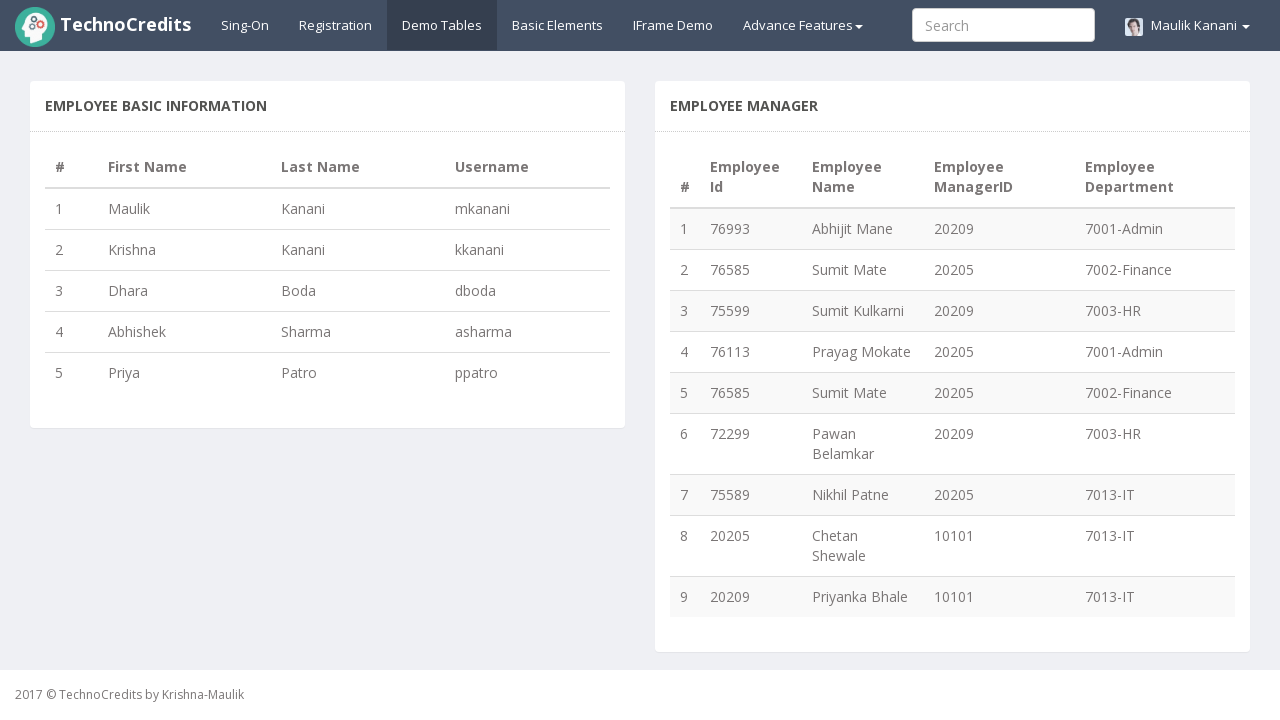

Verified total number of tables is 4 (expected 4)
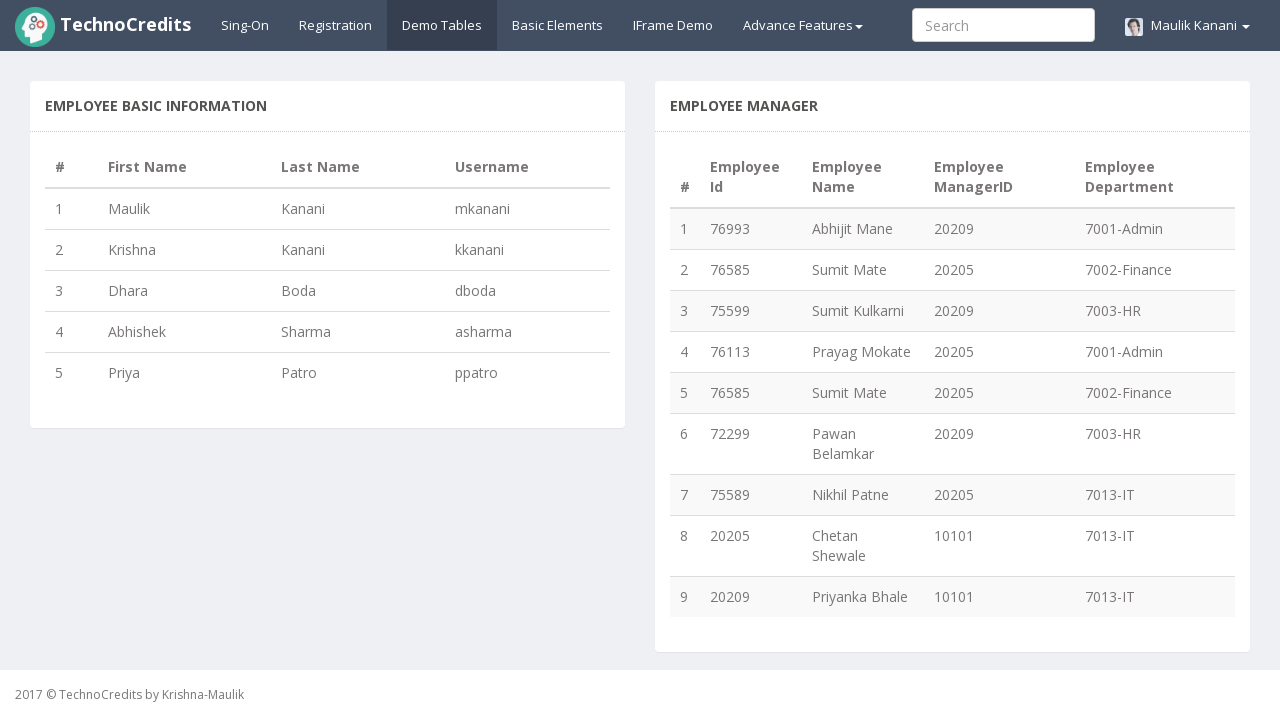

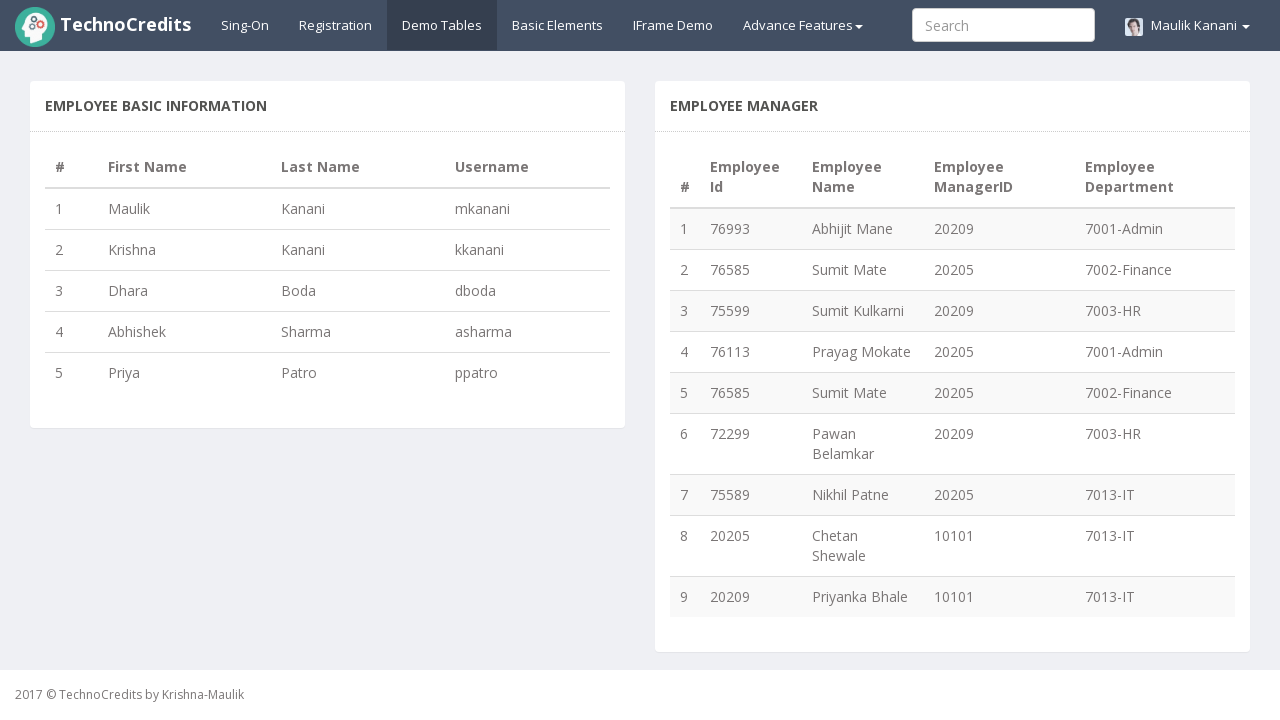